Tests dynamic controls by clicking remove button and verifying checkbox is removed

Starting URL: http://the-internet.herokuapp.com/

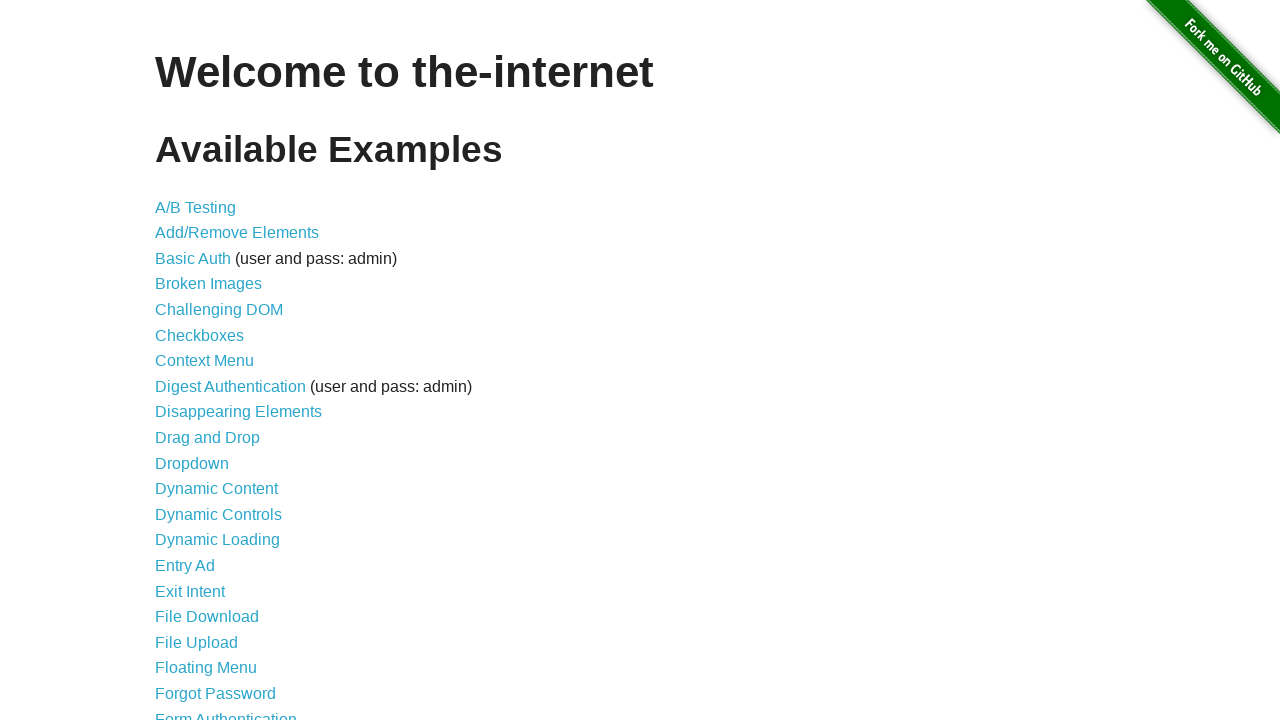

Clicked Dynamic Controls link at (218, 514) on internal:role=link[name="Dynamic Controls"i]
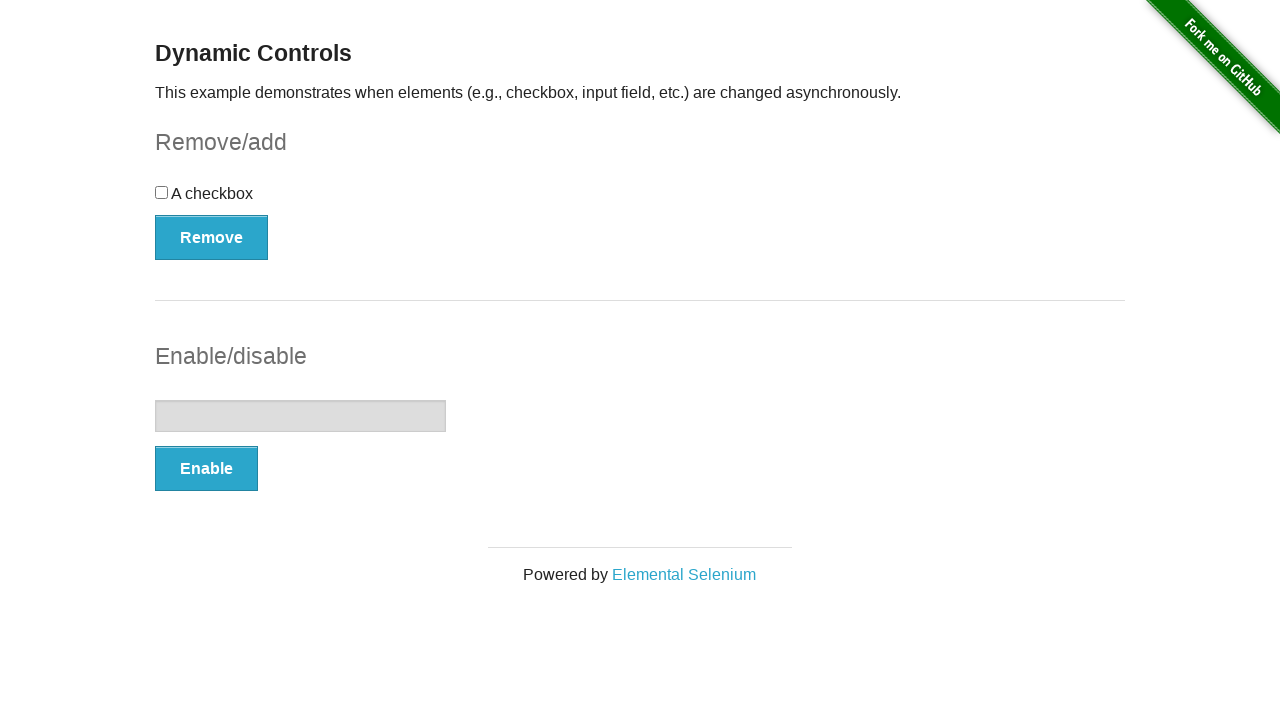

Clicked Remove button to remove checkbox at (212, 237) on [onclick="swapCheckbox()"]
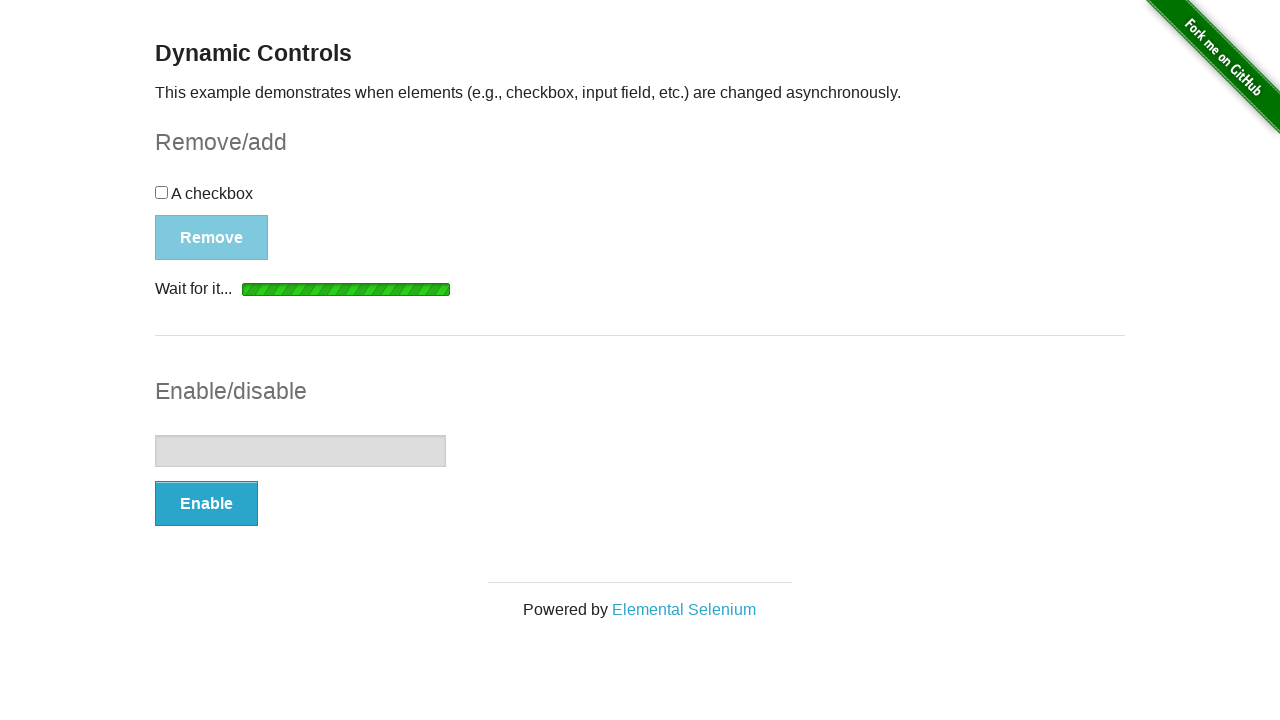

Verified checkbox removal with 'It's gone!' message
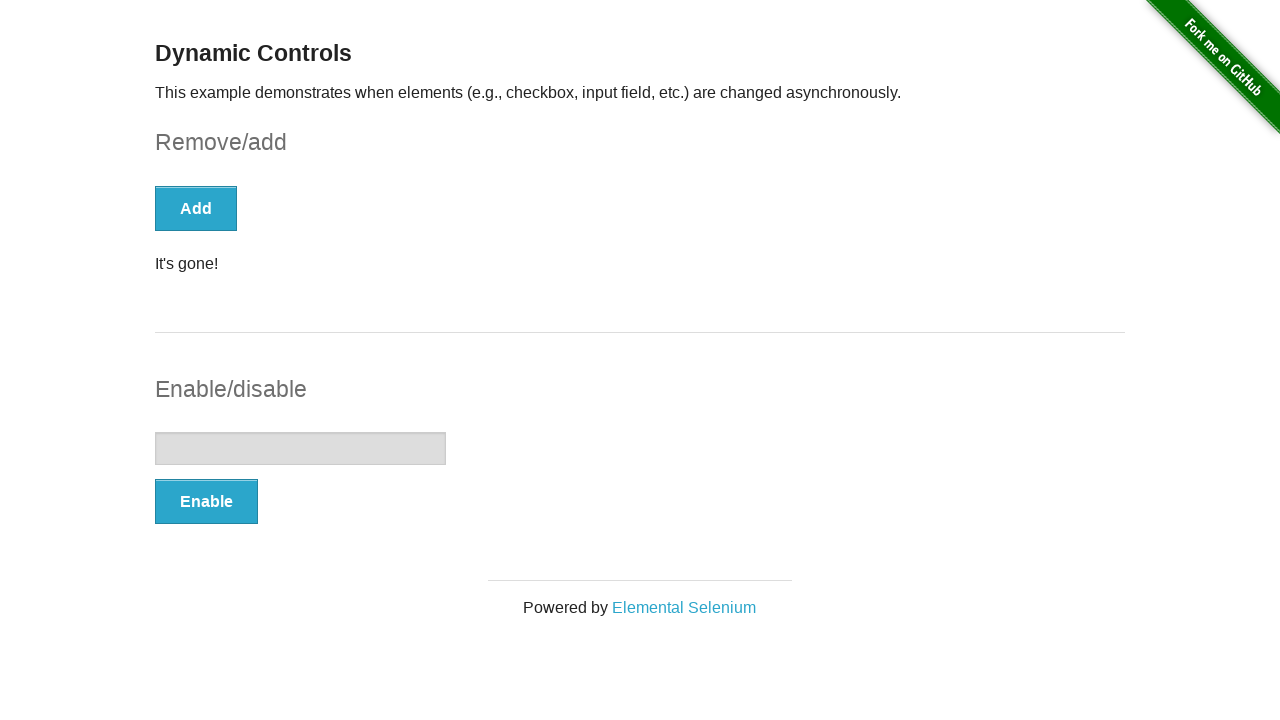

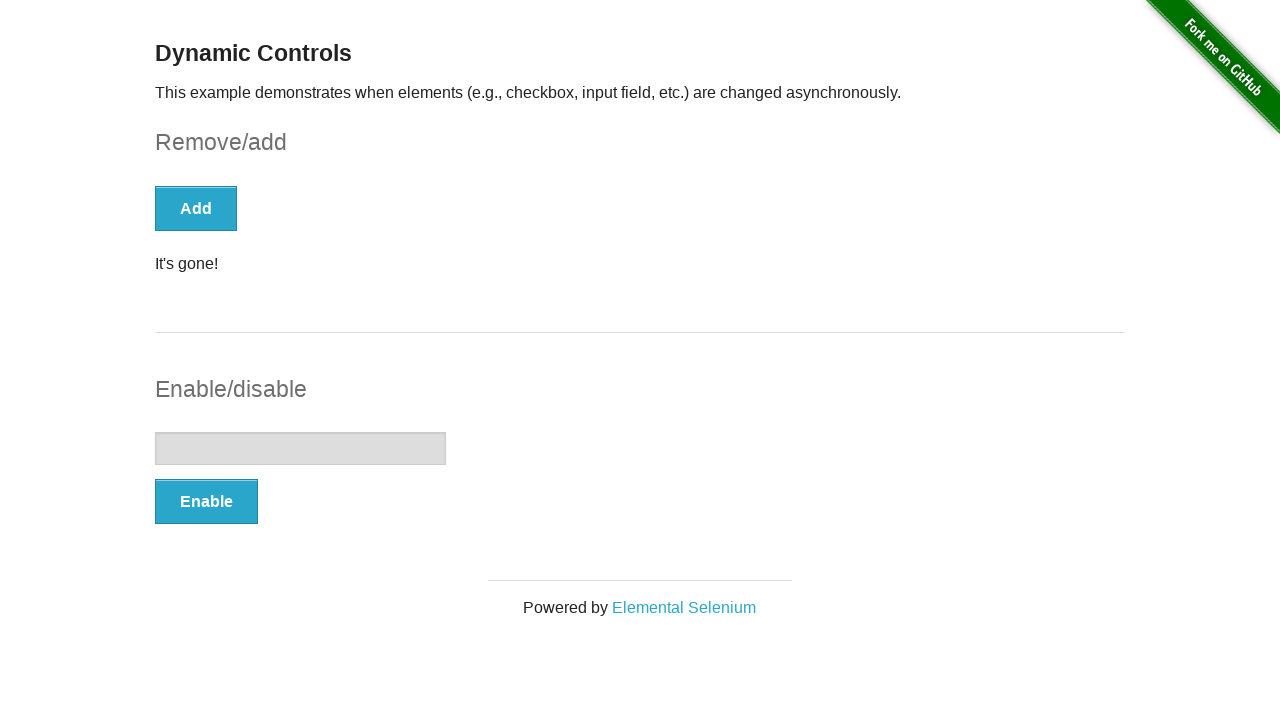